Clicks on the Dine-in link in the navigation

Starting URL: https://www.swiggy.com/

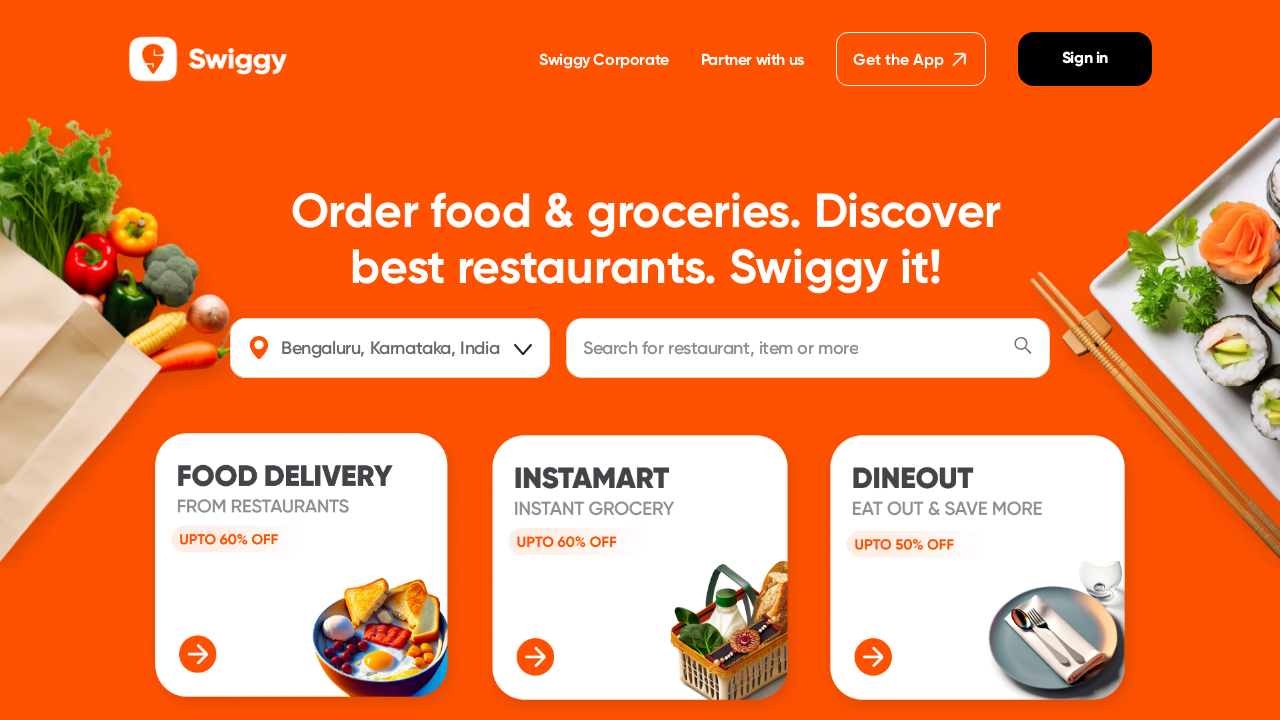

Navigated to https://www.swiggy.com/
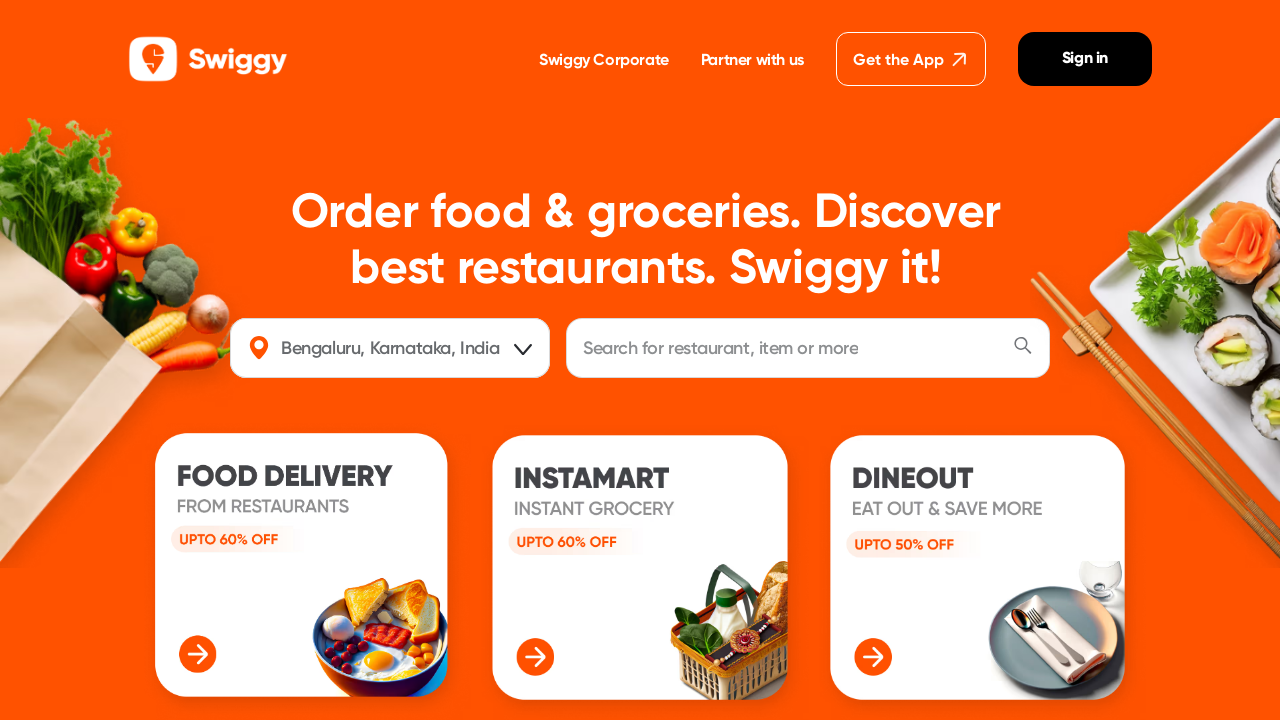

Clicked on the Dine-in link in the navigation at (977, 564) on internal:role=link[name="DO"i]
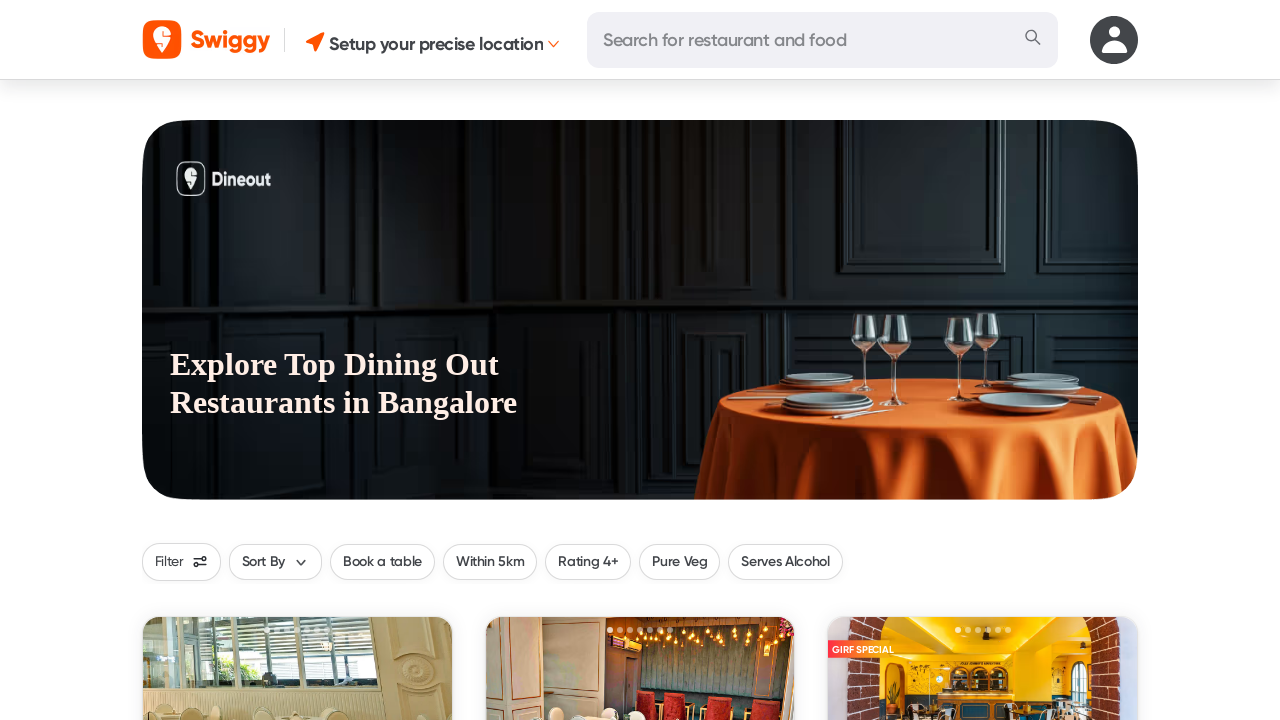

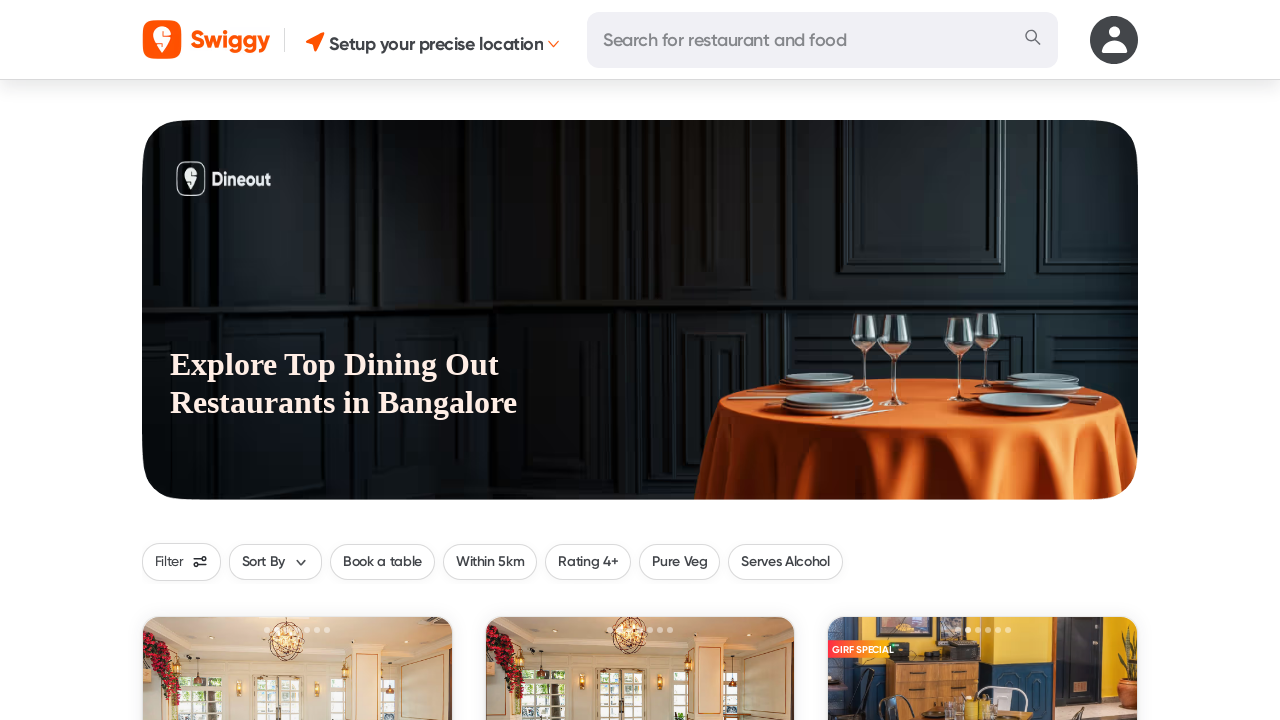